Tests file download functionality by clicking a download link and verifying the file downloads successfully

Starting URL: https://testcenter.techproeducation.com/index.php?page=file-download

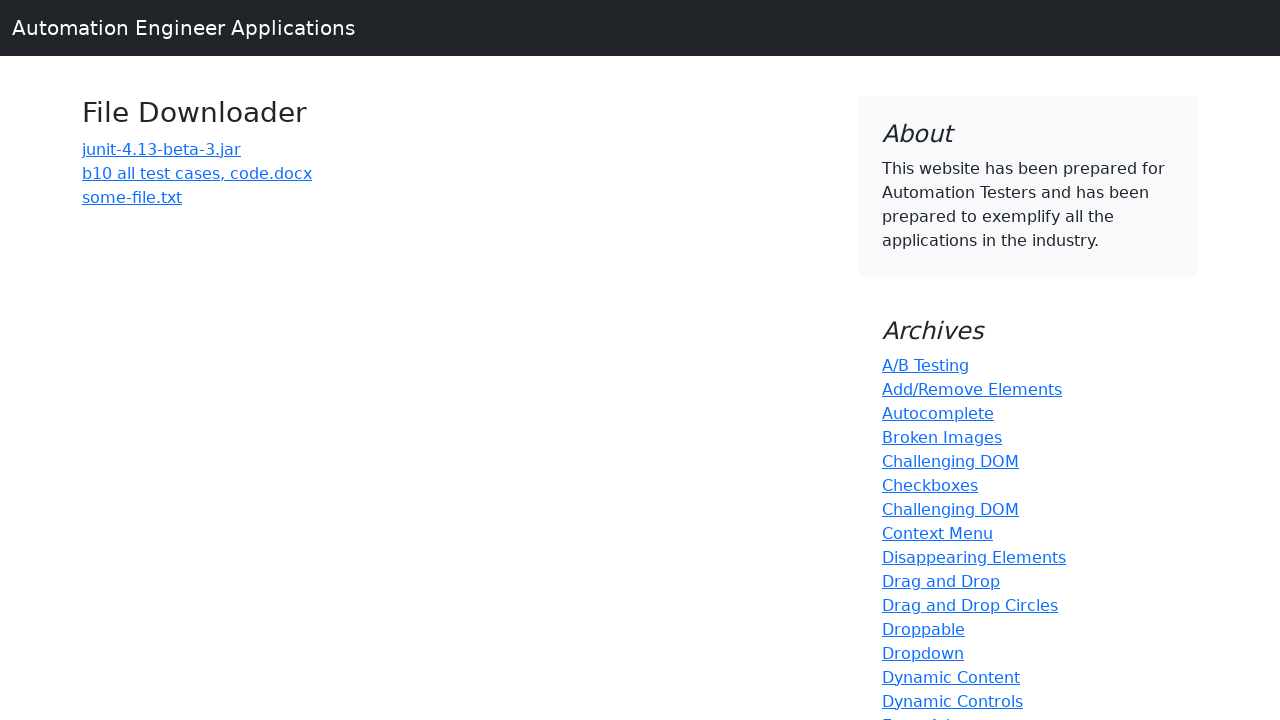

Clicked download link for 'b10 all test cases, code.docx' at (197, 173) on xpath=//a[text()='b10 all test cases, code.docx']
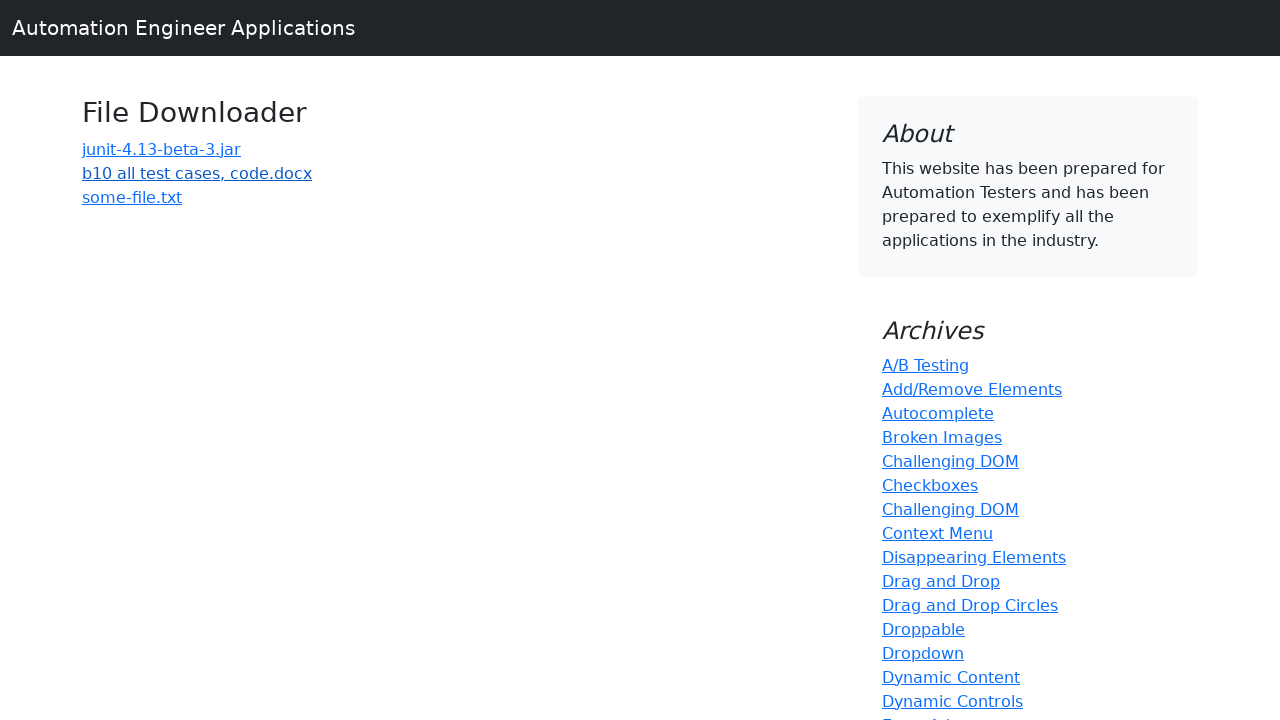

File download initiated and download object captured at (197, 173) on xpath=//a[text()='b10 all test cases, code.docx']
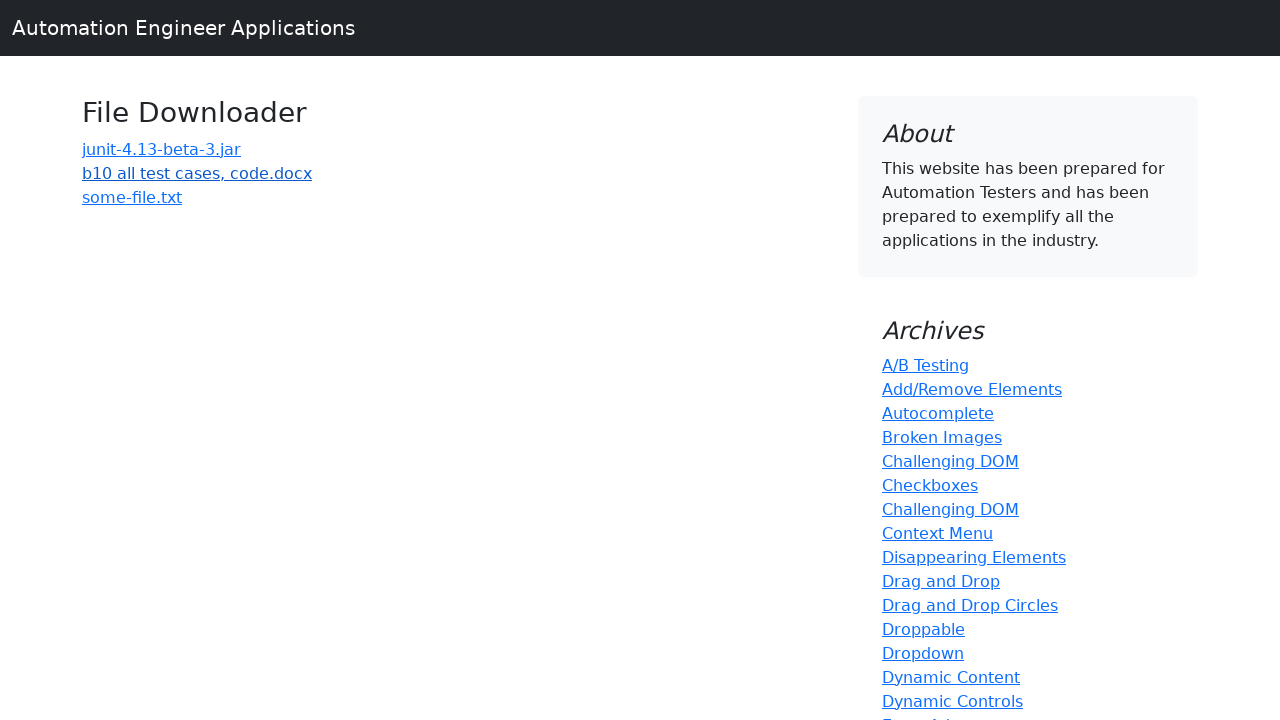

Download completed and file object retrieved
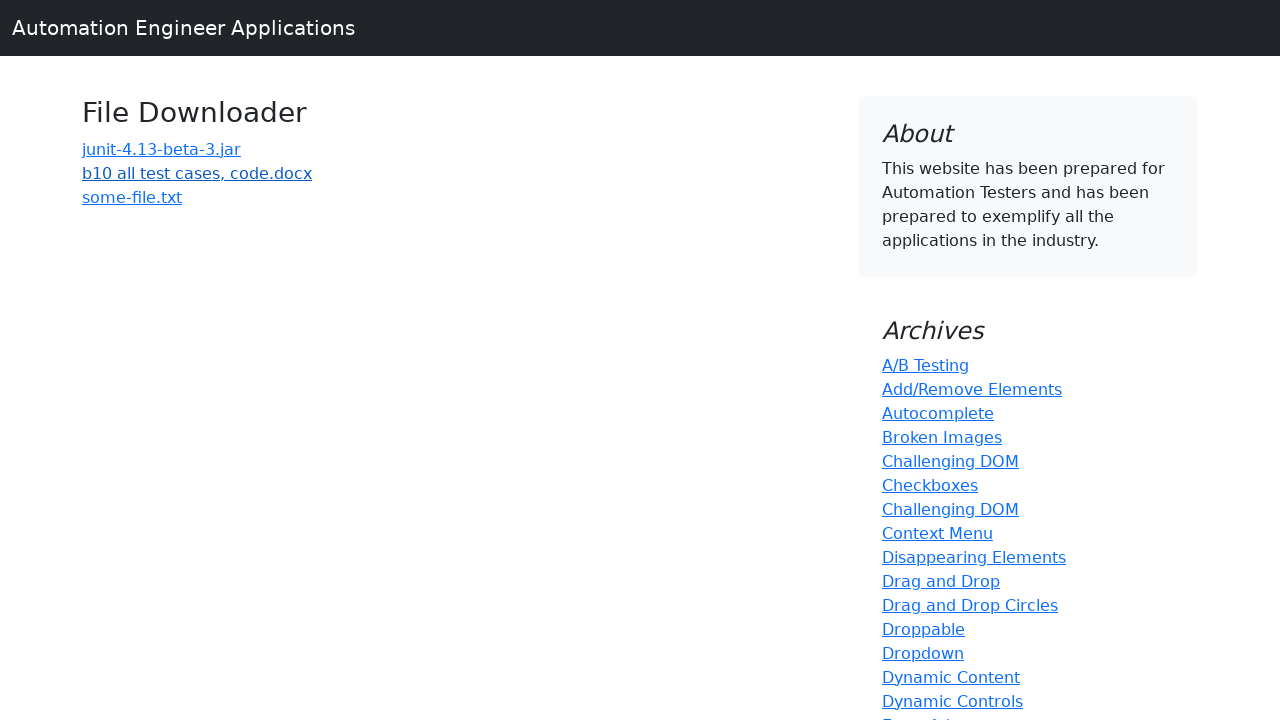

Verified download completed successfully with no failures
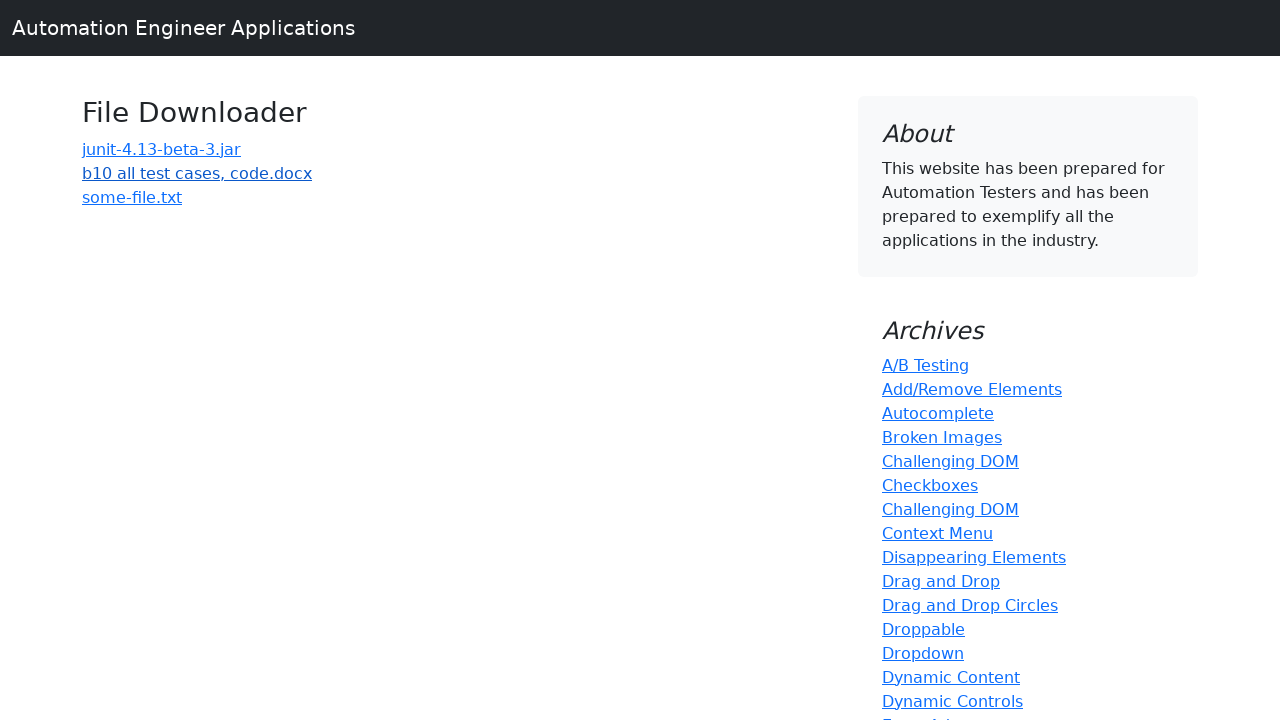

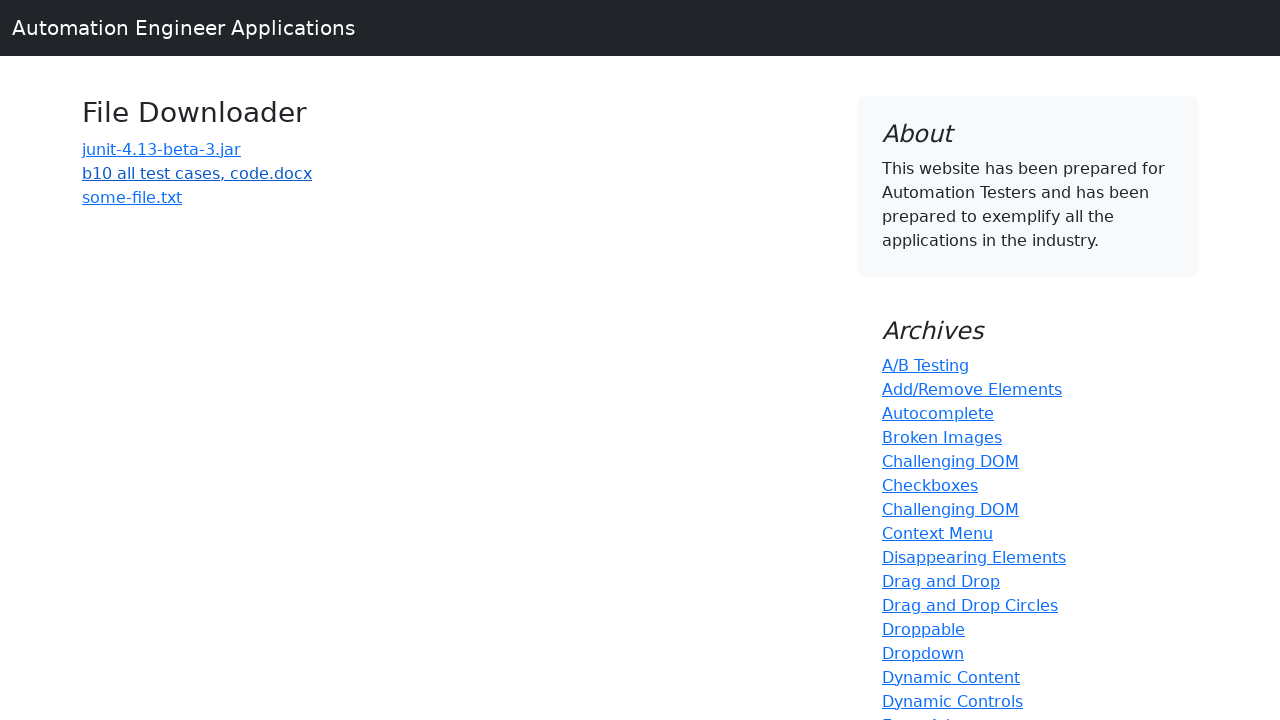